Tests the product search functionality on a shop page by entering a search term and pressing Enter to submit the search

Starting URL: https://scrapeme.live/shop/

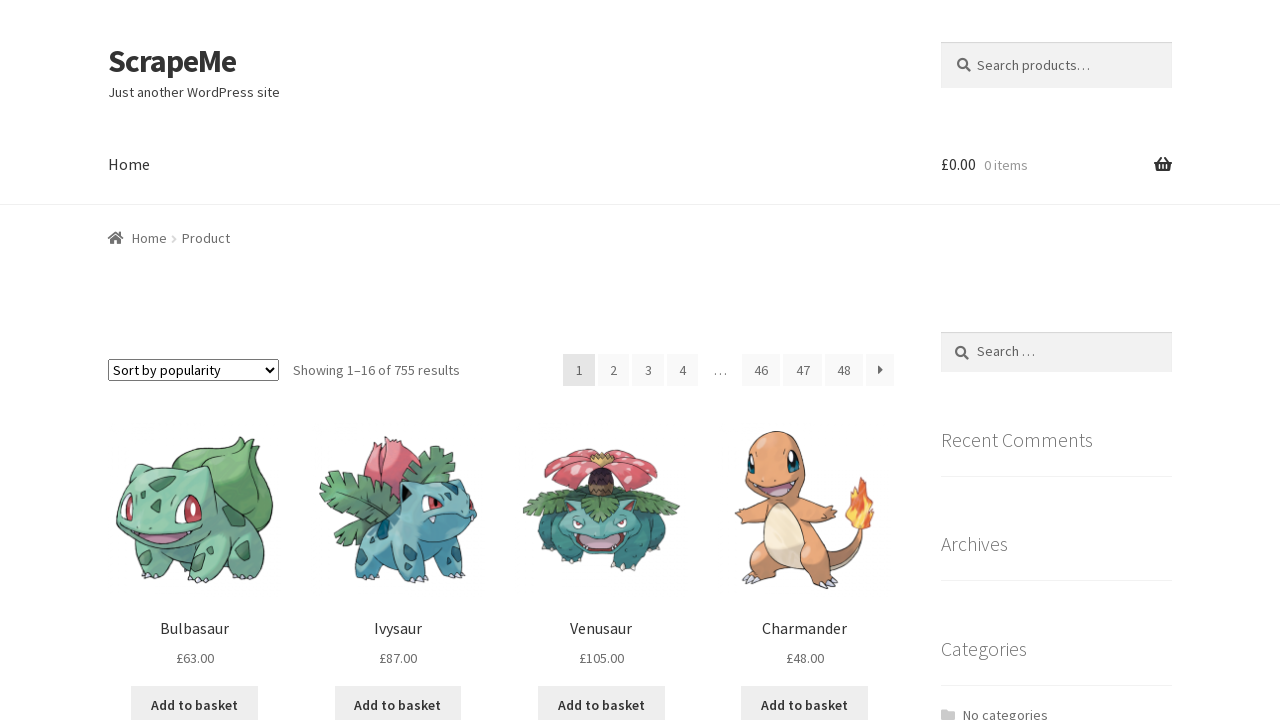

Filled search field with 'ivysaur' on input[type='search'], input[name='s'], .search-field
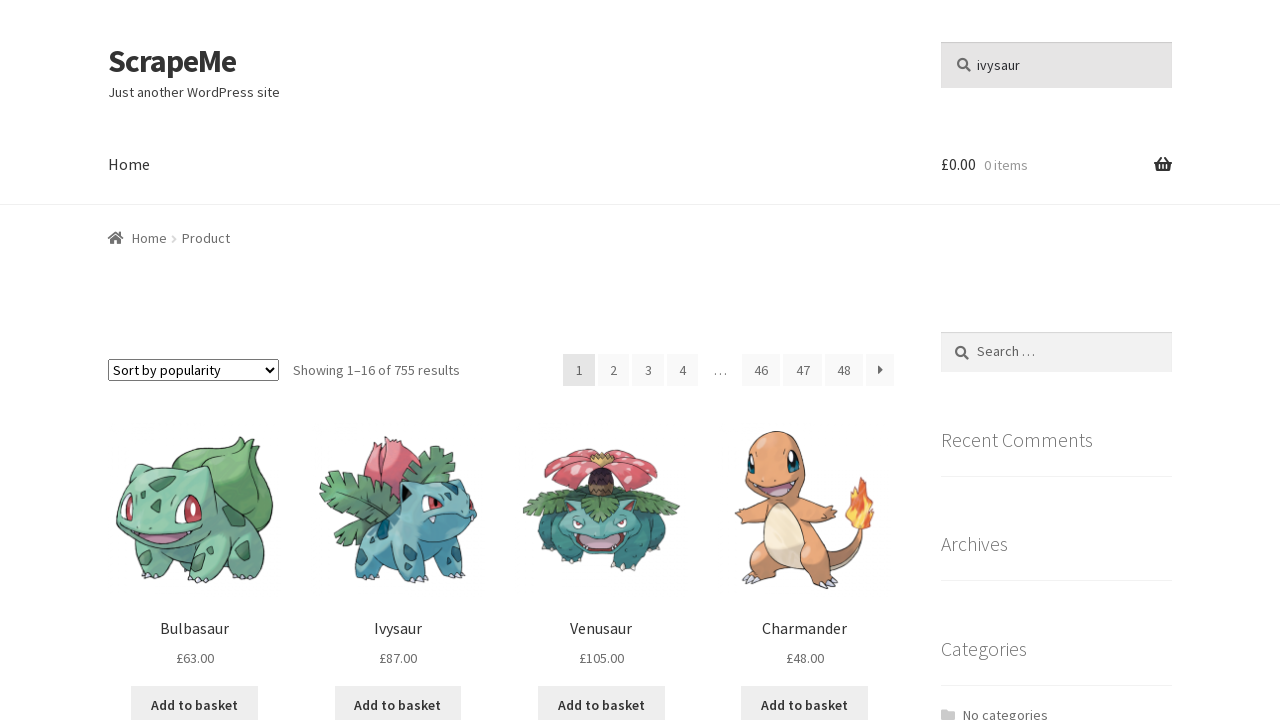

Pressed Enter to submit the search
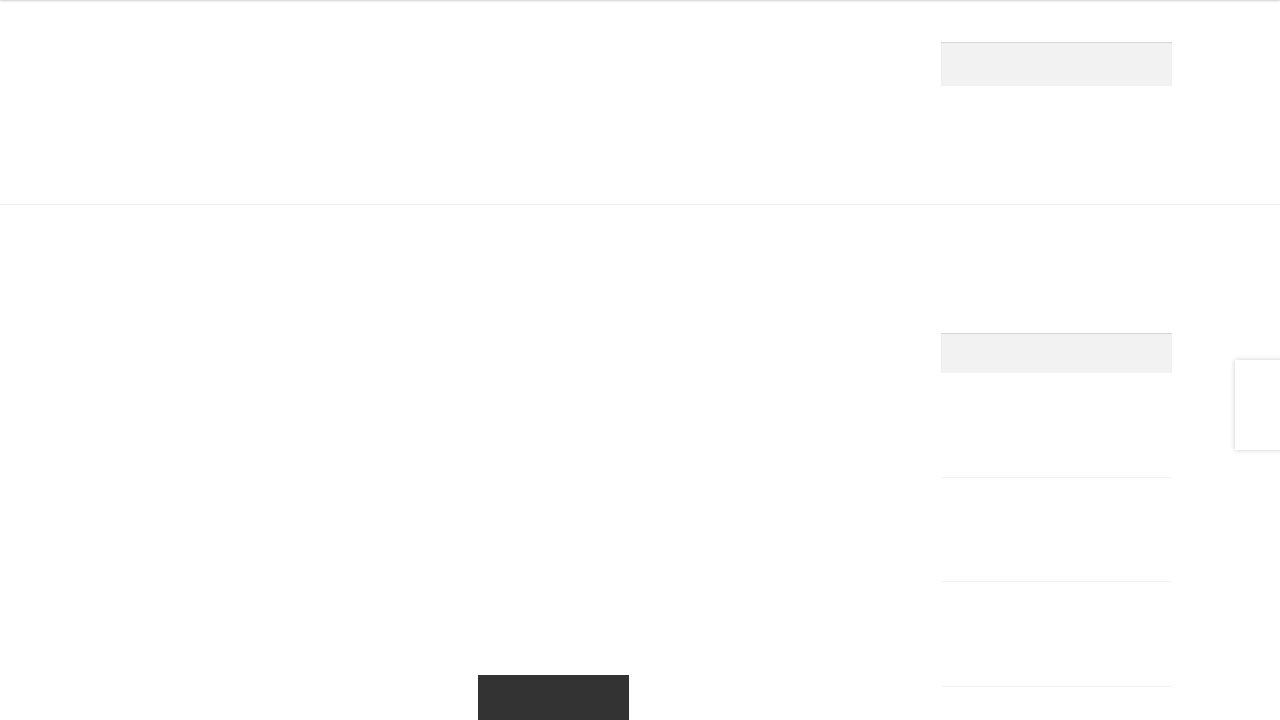

Search results loaded and network idle
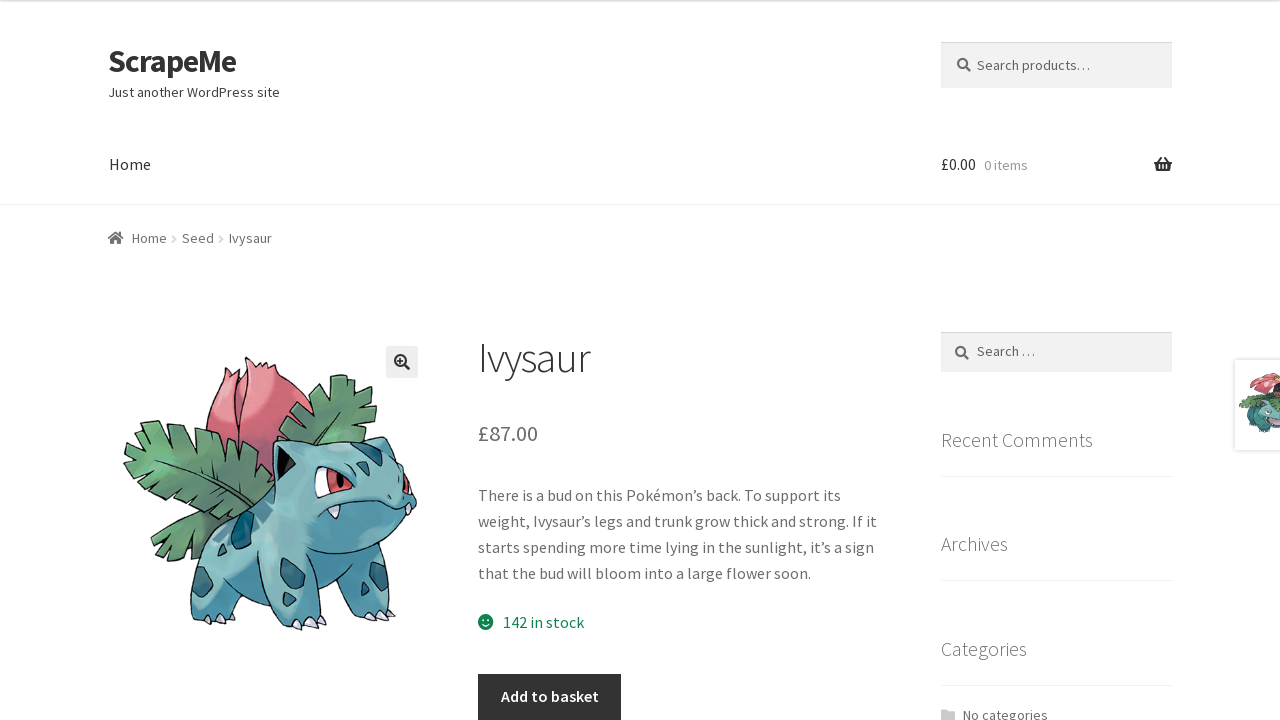

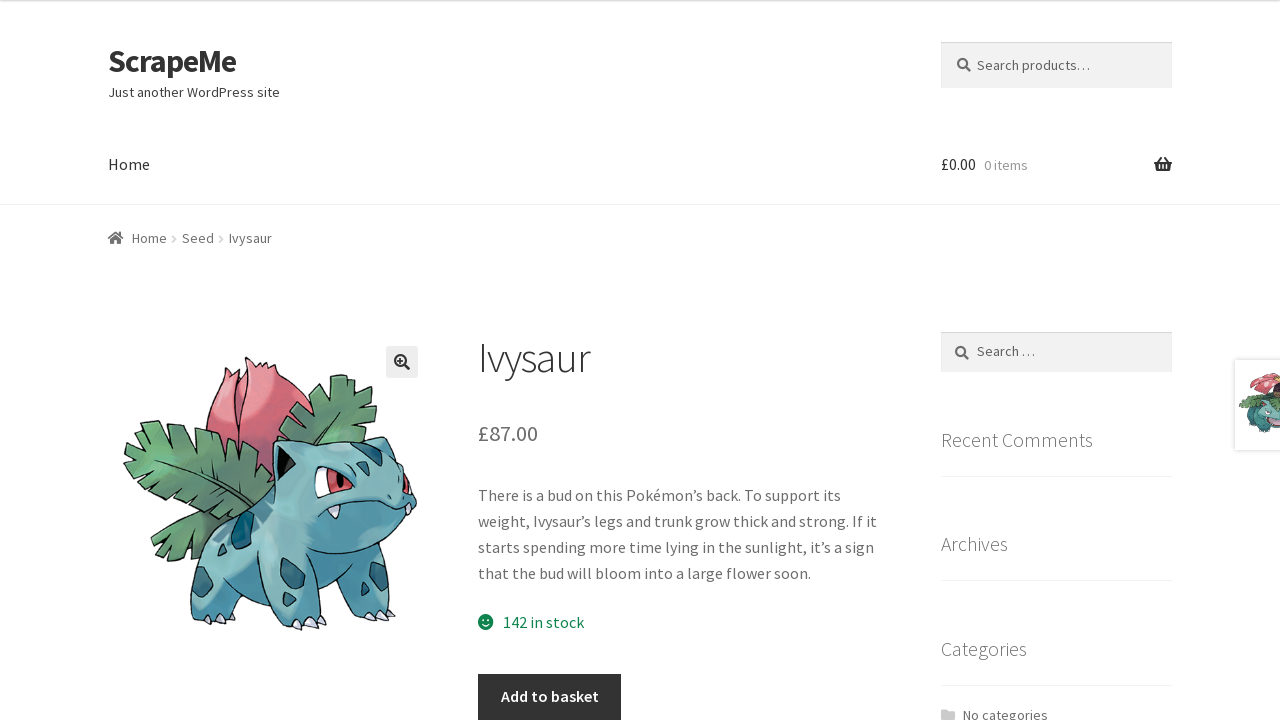